Tests the Selectable list functionality by clicking items to select/deselect them and verifying the active state changes correctly.

Starting URL: https://demoqa.com/elements

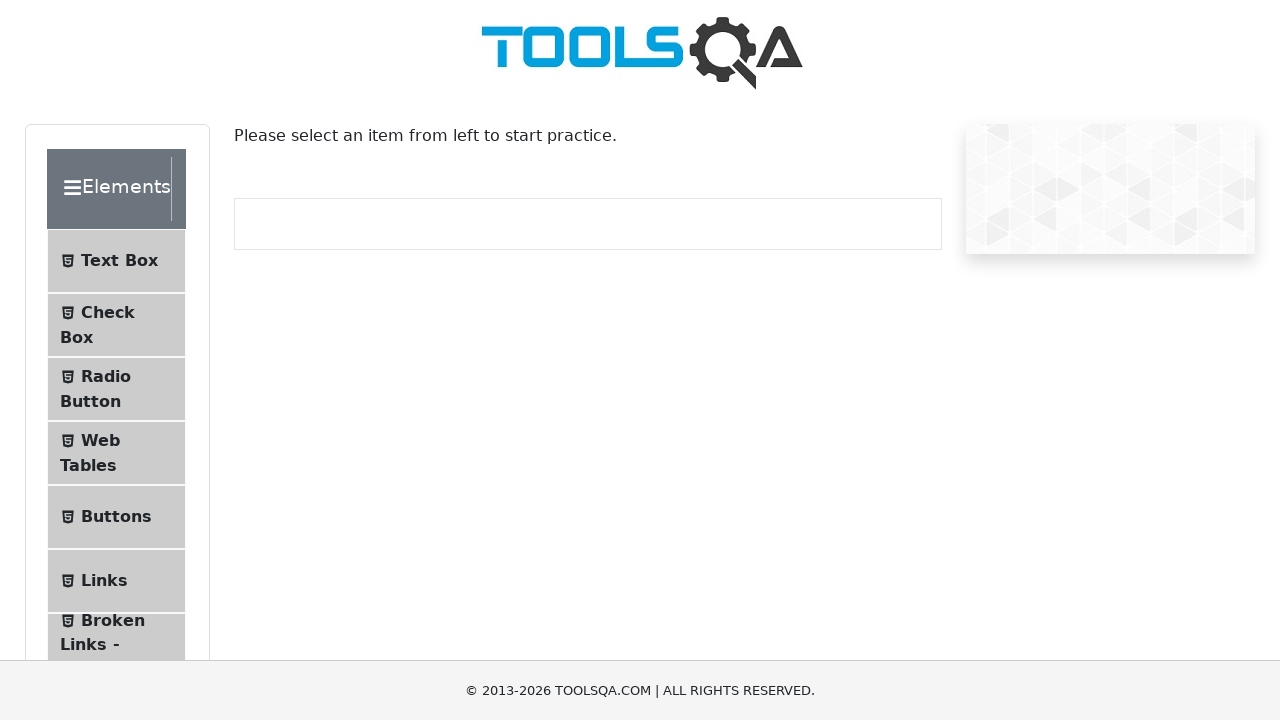

Clicked on Interactions menu at (121, 475) on internal:text="Interactions"i
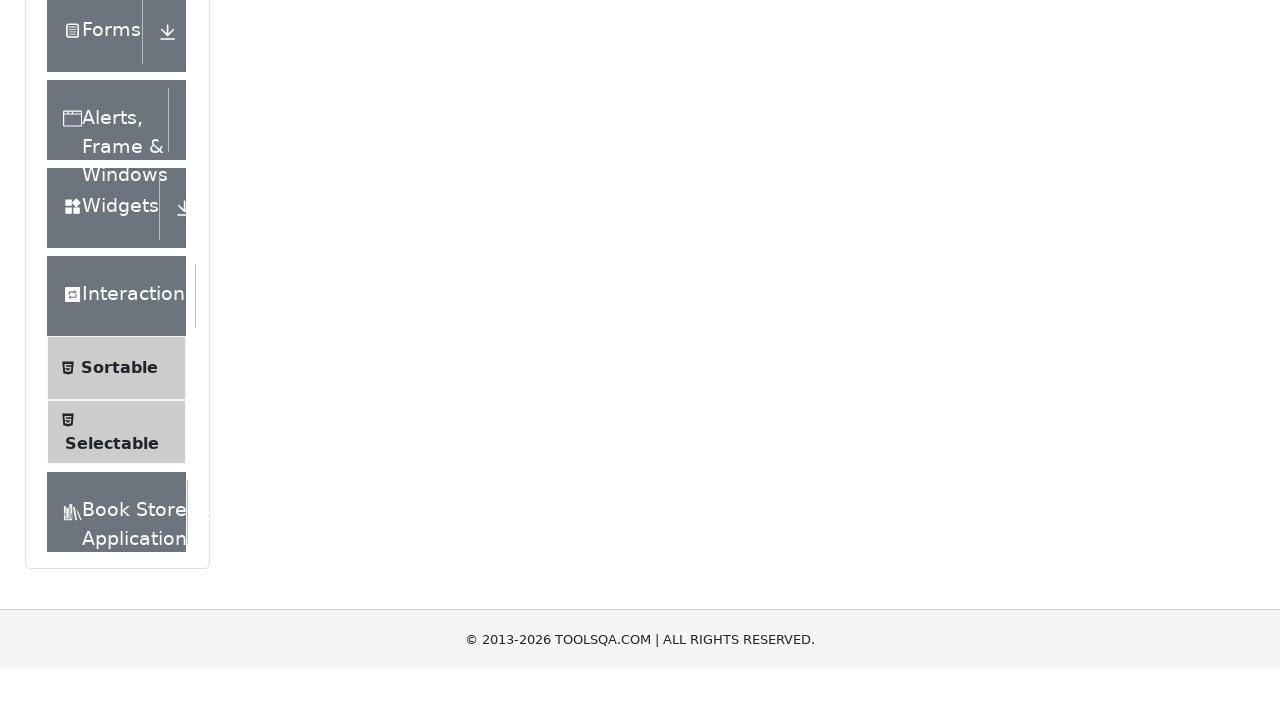

Clicked on Selectable option at (112, 460) on internal:text="Selectable"i
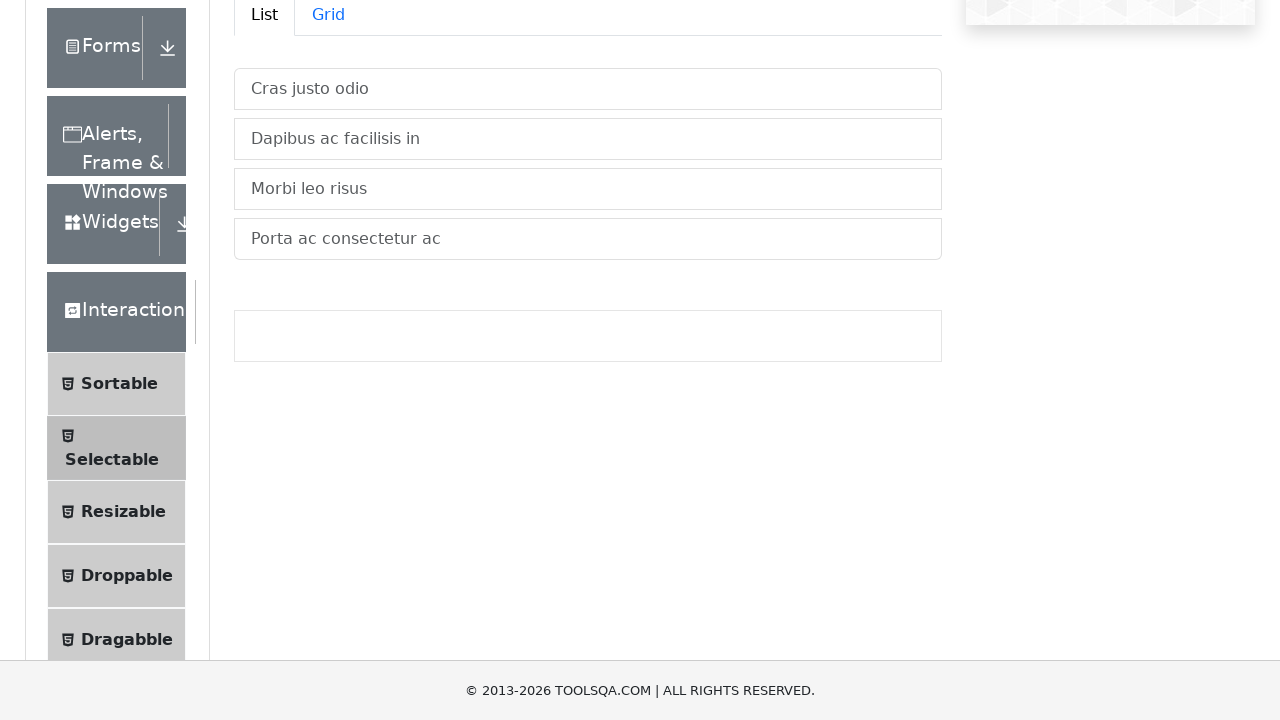

Located second and fourth selectable list items
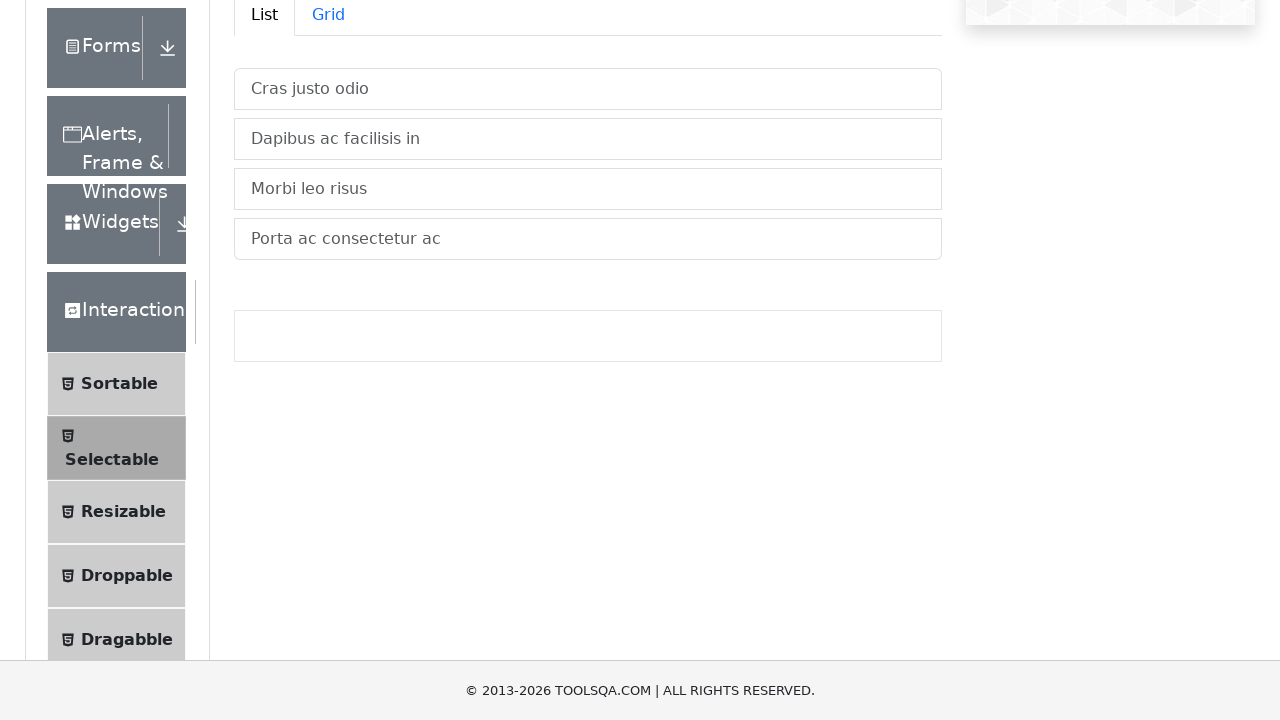

Clicked second list item to select it at (588, 139) on #demo-tabpane-list >> .list-group-item-action >> nth=1
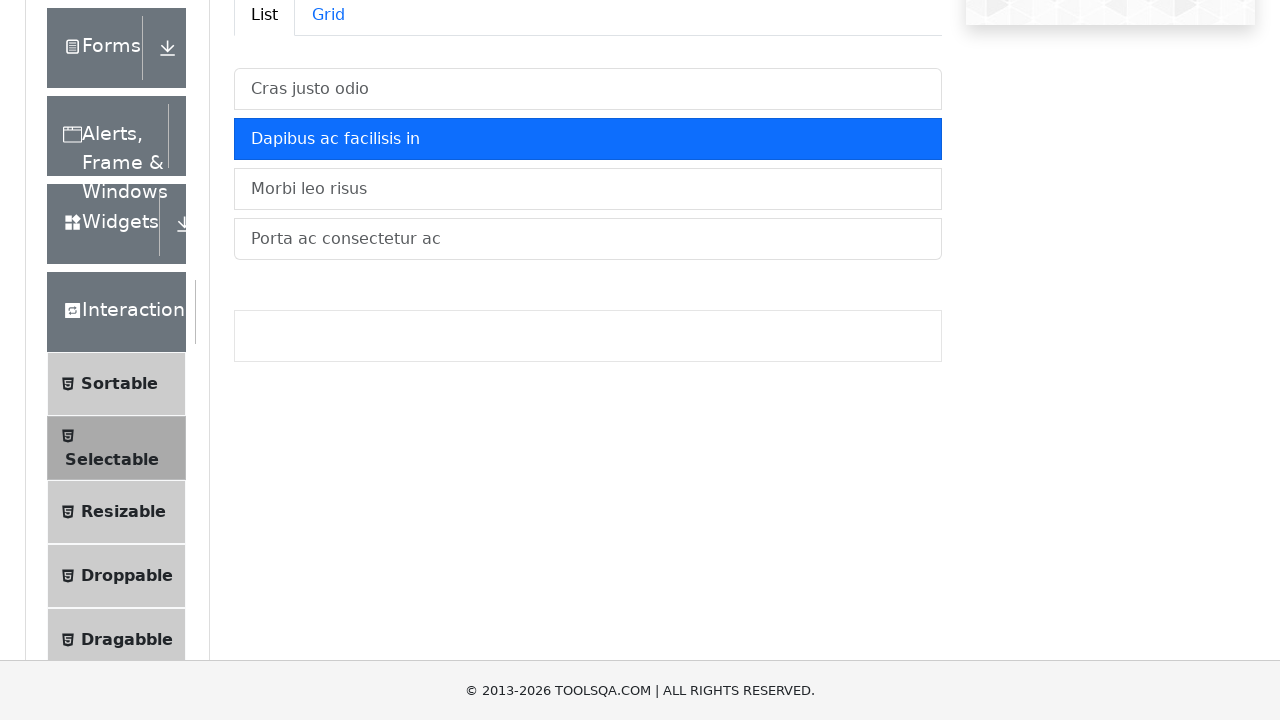

Clicked fourth list item to select it at (588, 239) on #demo-tabpane-list >> .list-group-item-action >> nth=3
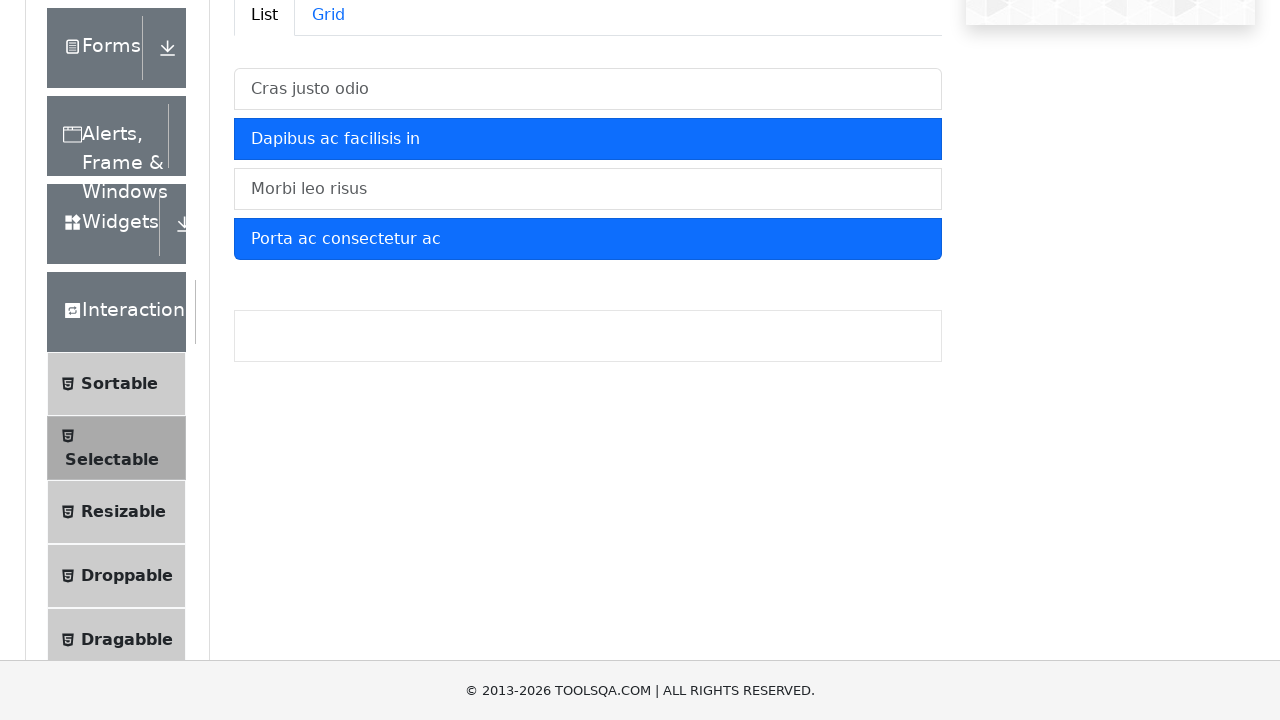

Clicked second list item again to deselect it at (588, 139) on #demo-tabpane-list >> .list-group-item-action >> nth=1
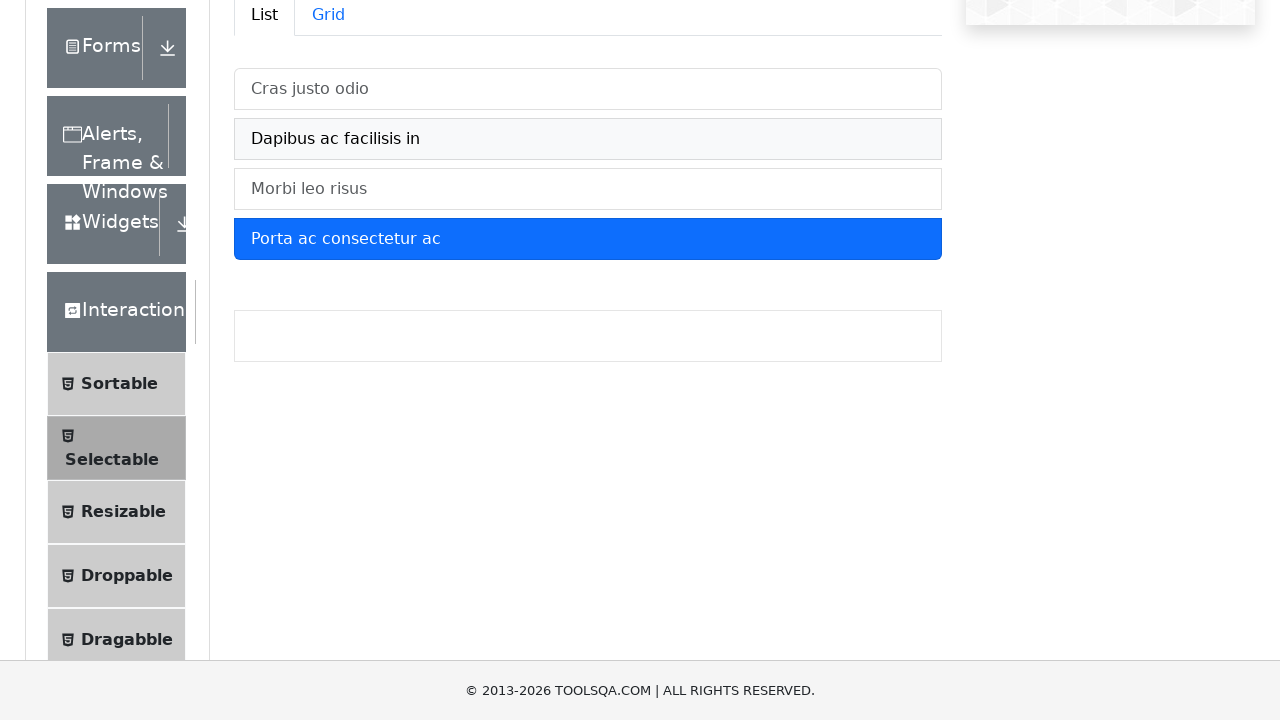

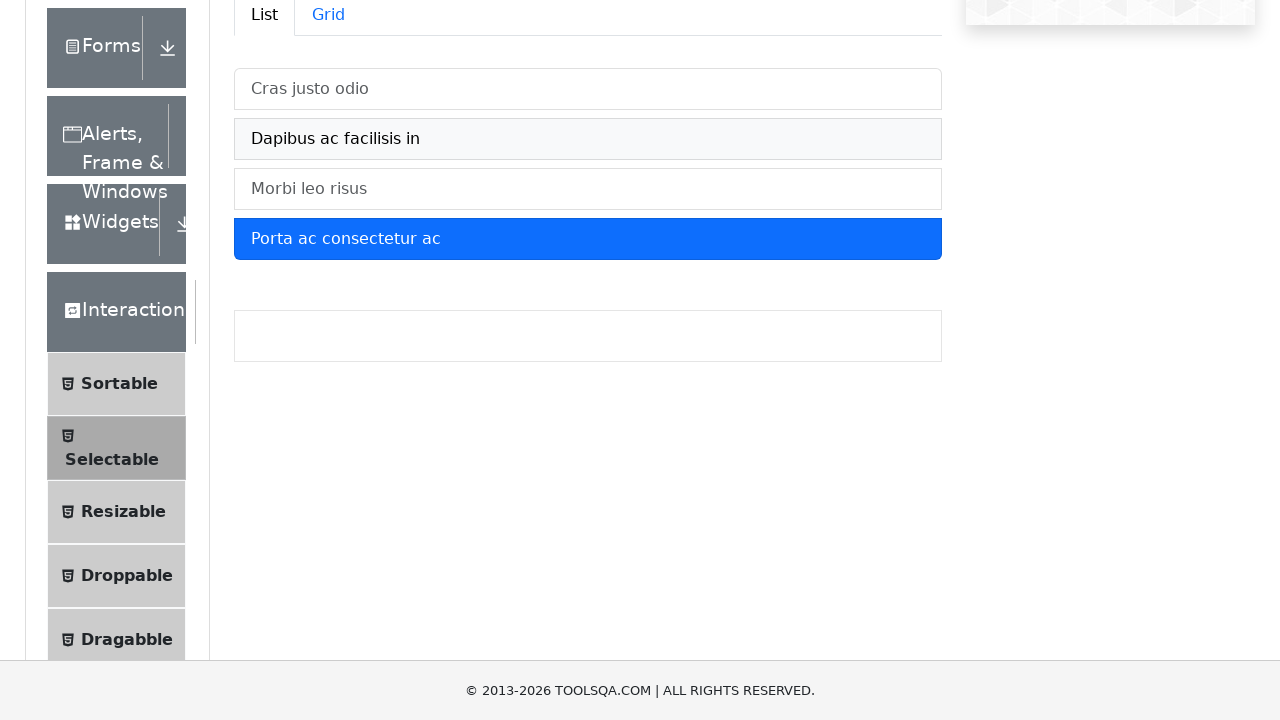